Navigates to Browse Languages menu, clicks on submenu M, and verifies that the last programming language in the table is MySQL.

Starting URL: http://www.99-bottles-of-beer.net/

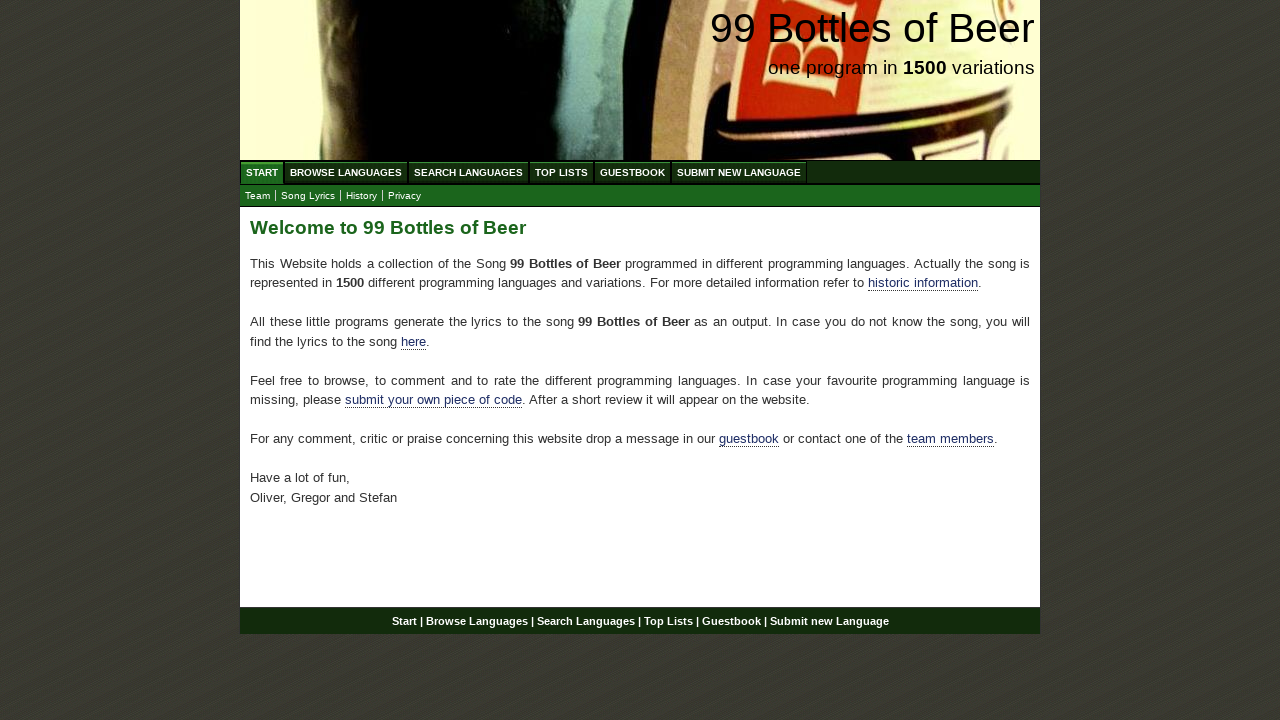

Clicked on Browse Languages menu at (346, 172) on xpath=//li/a[@href='/abc.html']
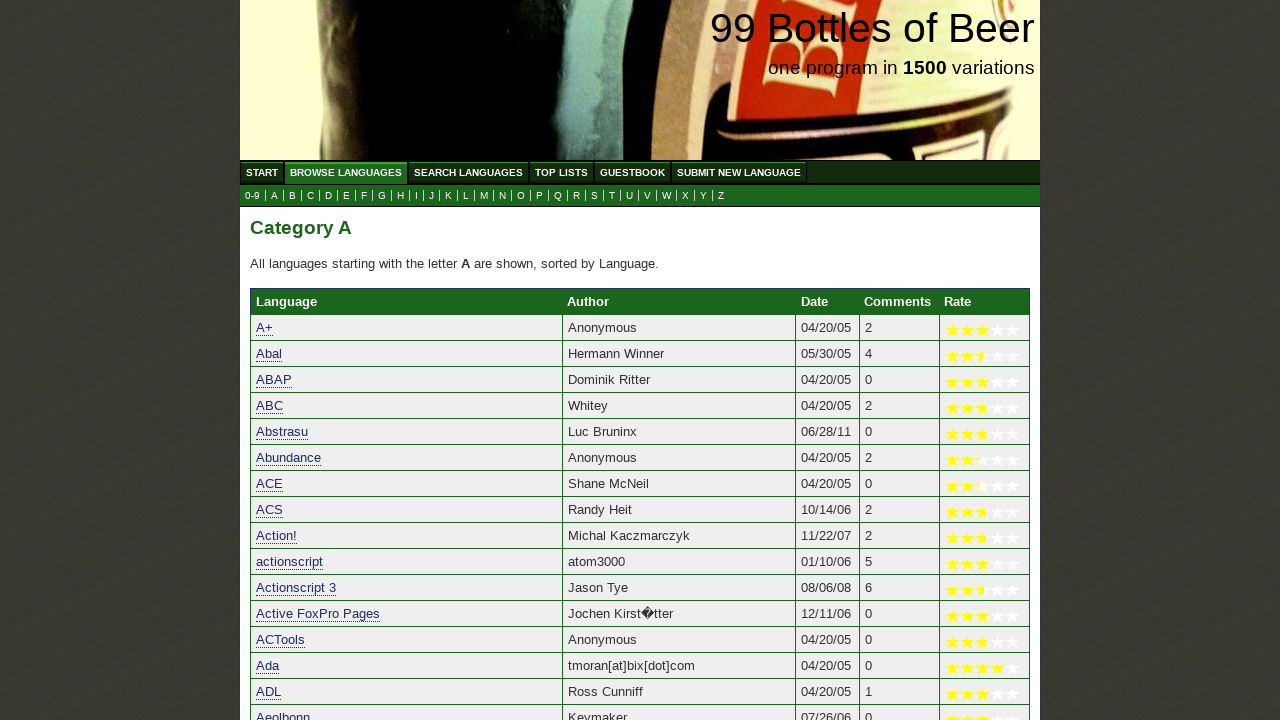

Clicked on submenu M at (484, 196) on xpath=//a[@href='m.html']
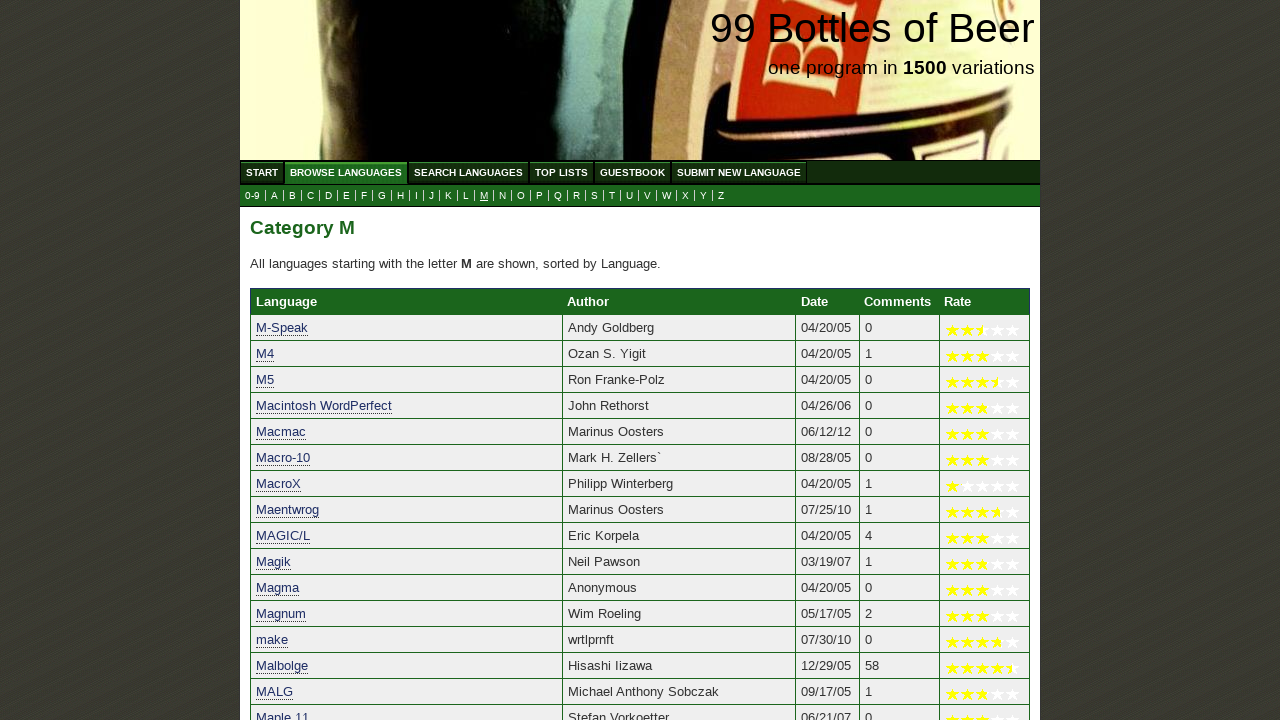

Retrieved last programming language from table
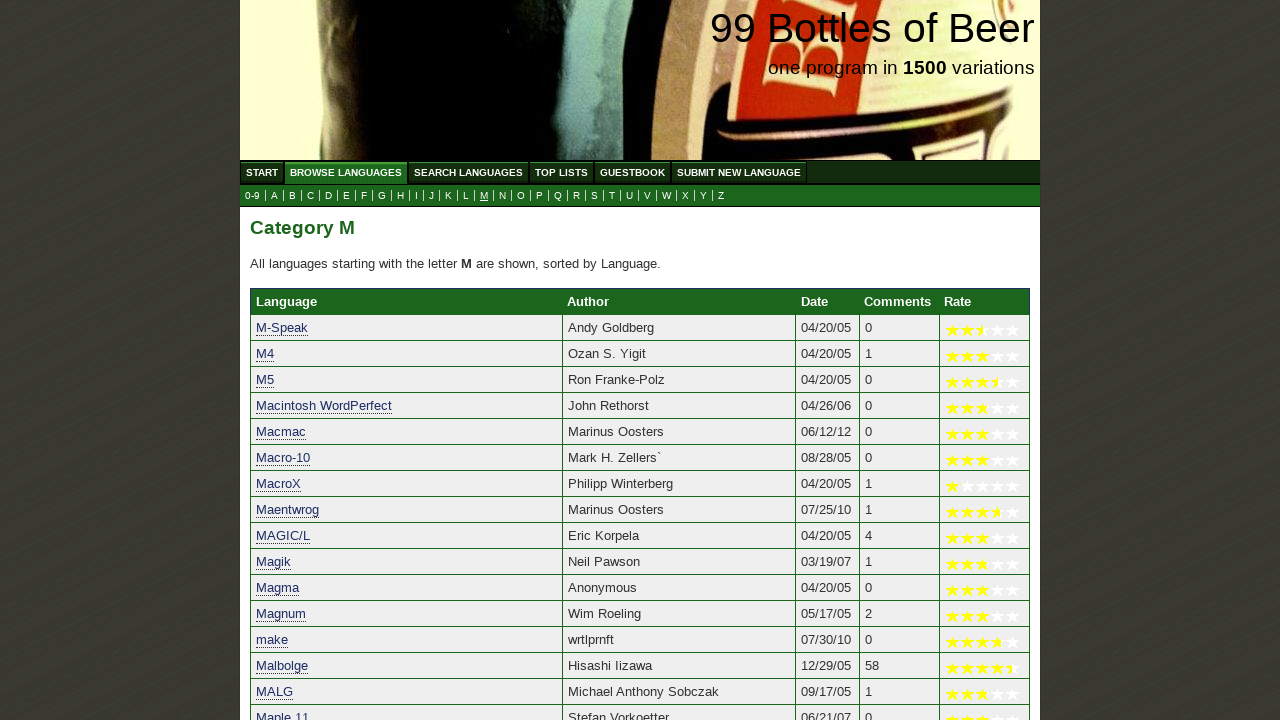

Verified that the last programming language is MySQL
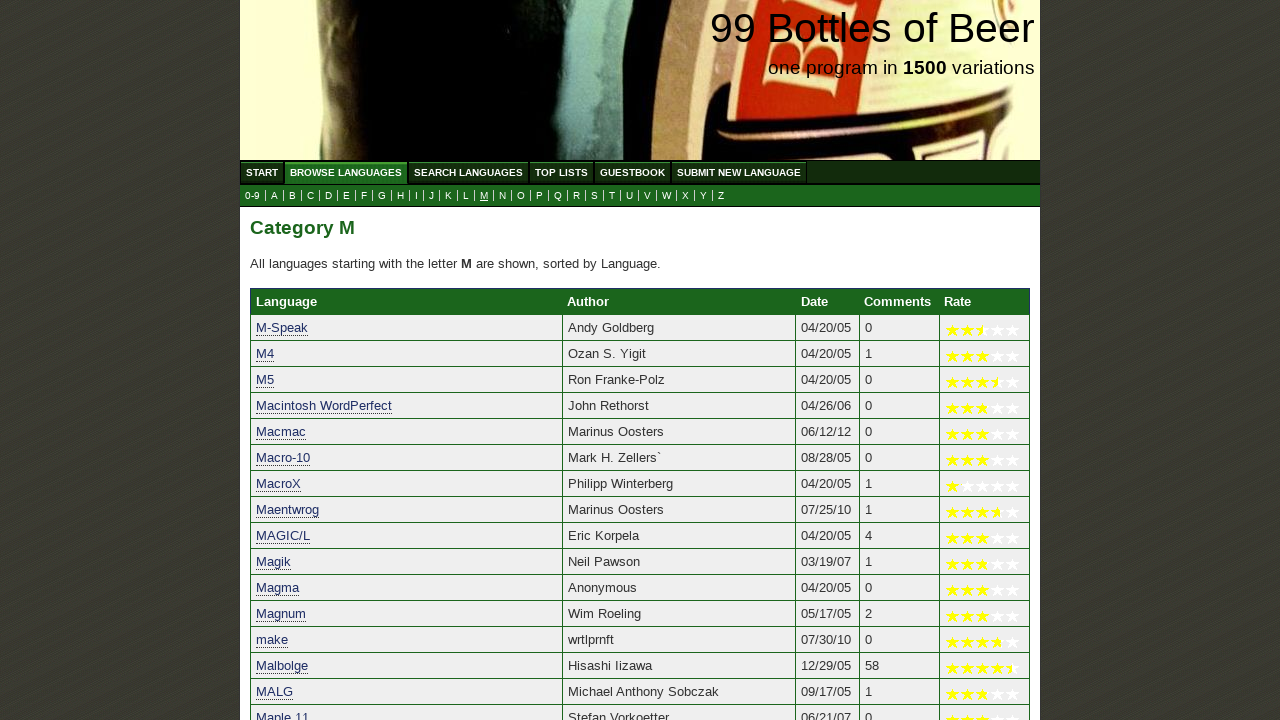

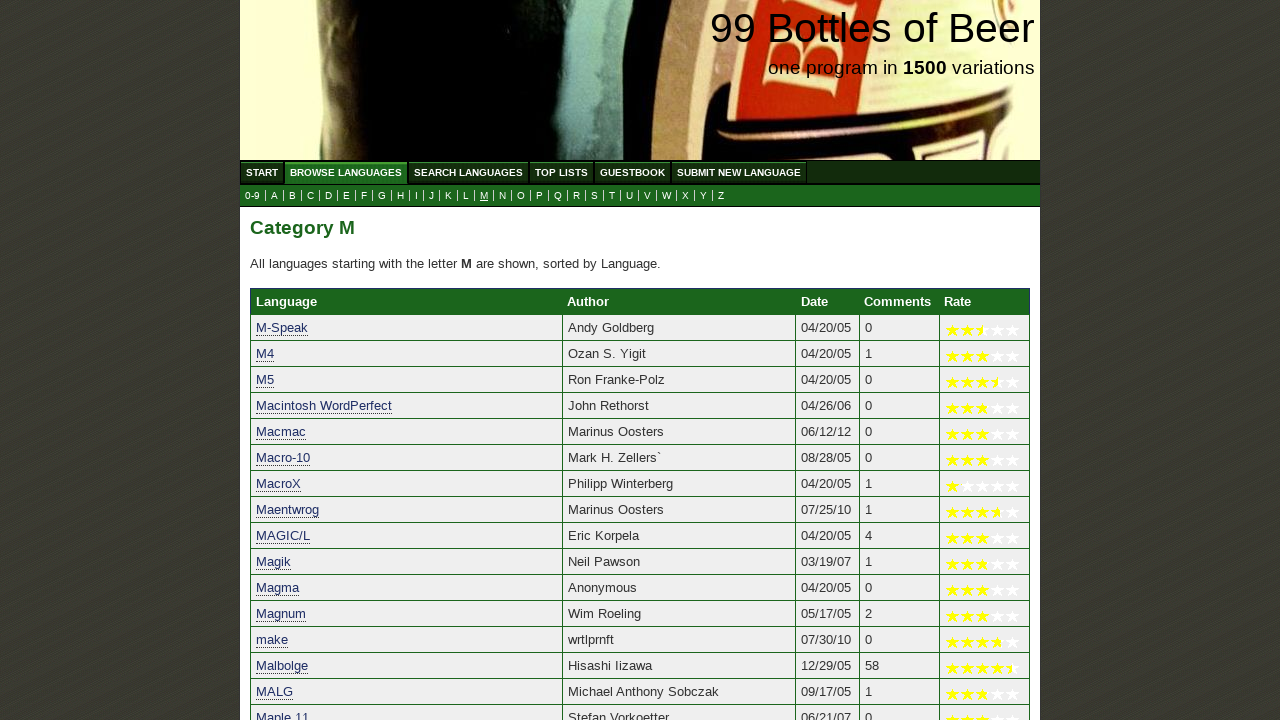